Tests a slow calculator web application by setting a custom delay, performing an addition calculation (7 + 8), and verifying the result displays 15.

Starting URL: https://bonigarcia.dev/selenium-webdriver-java/slow-calculator.html

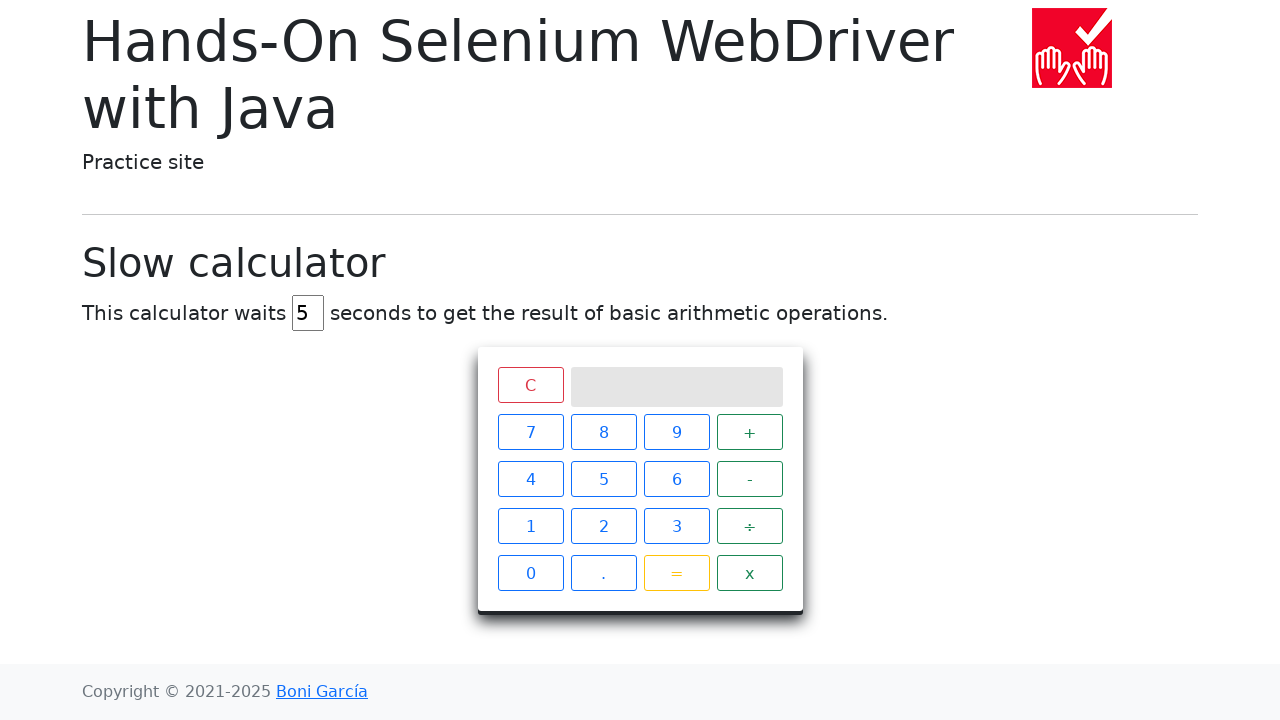

Waited for page to reach domcontentloaded state
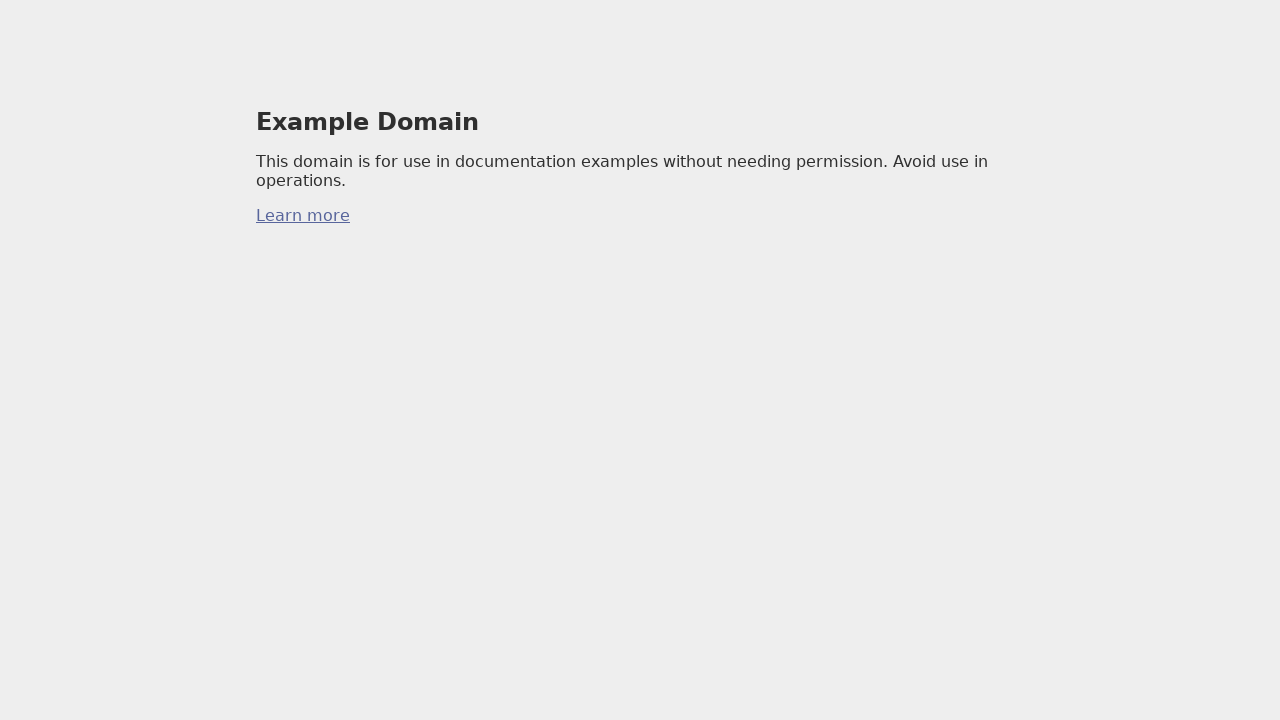

Retrieved page title: Example Domain
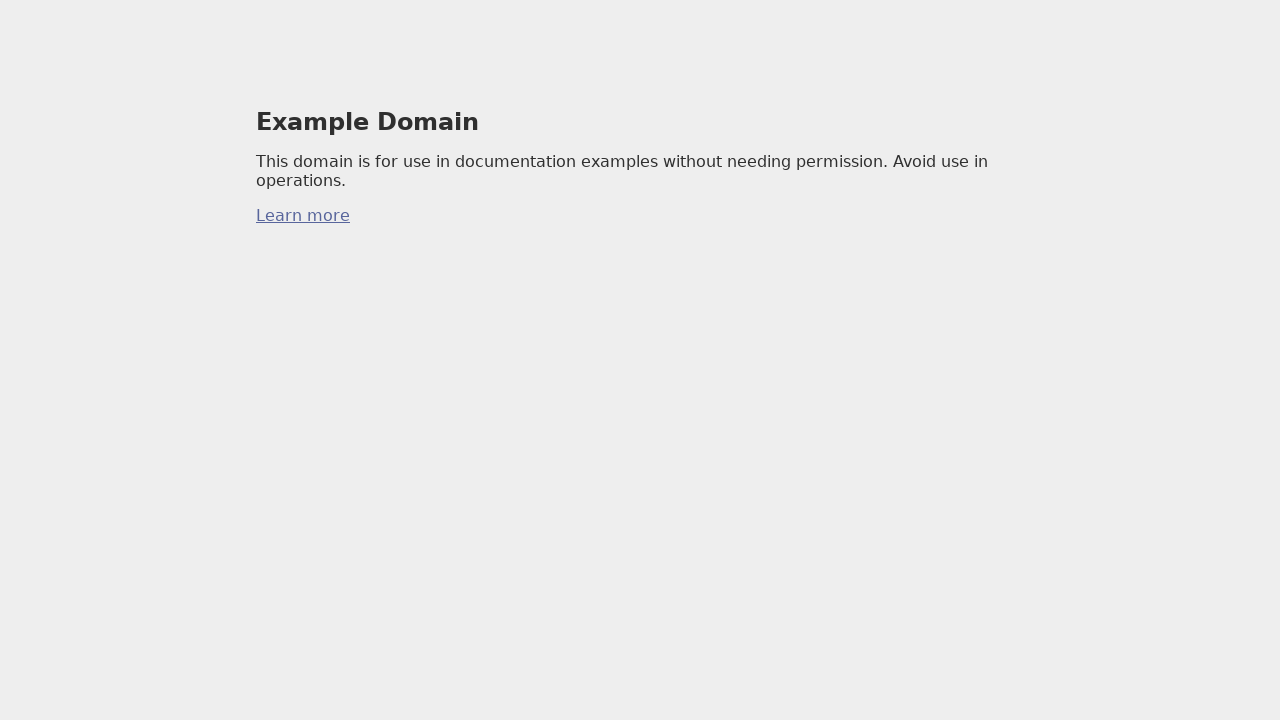

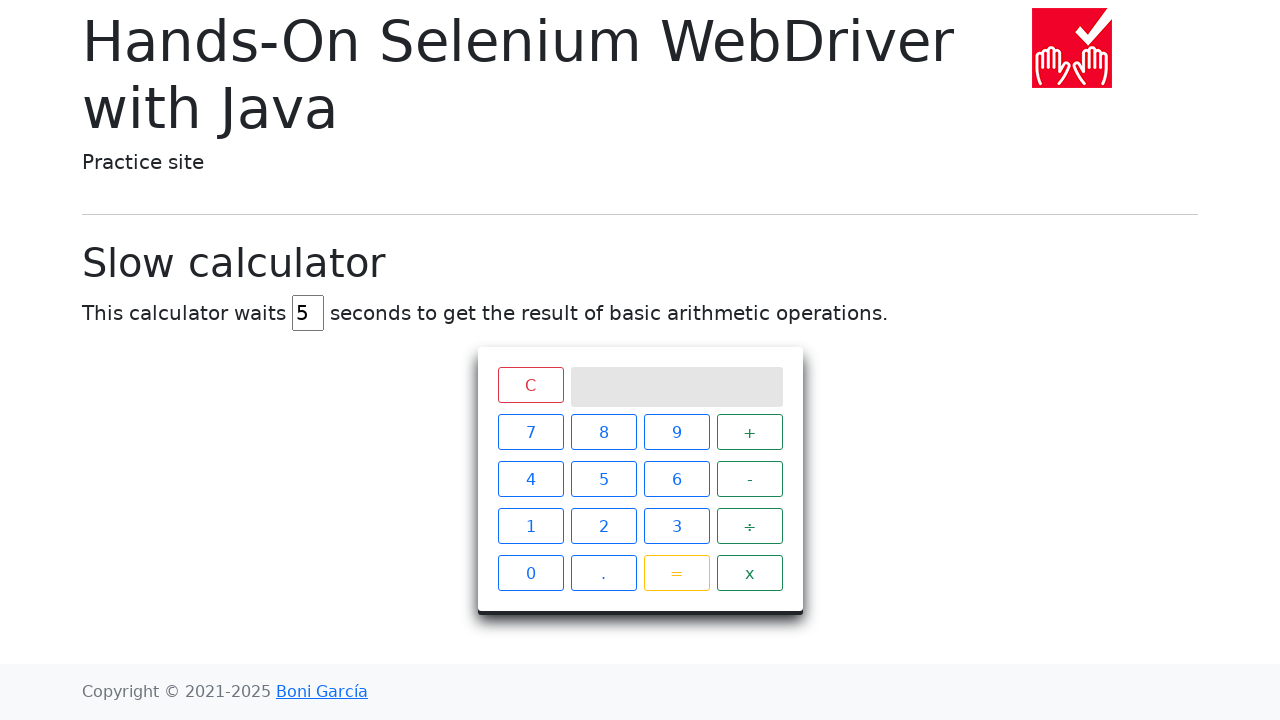